Tests dropdown menu by hovering over it and selecting the first option

Starting URL: https://seleniumbase.io/demo_page

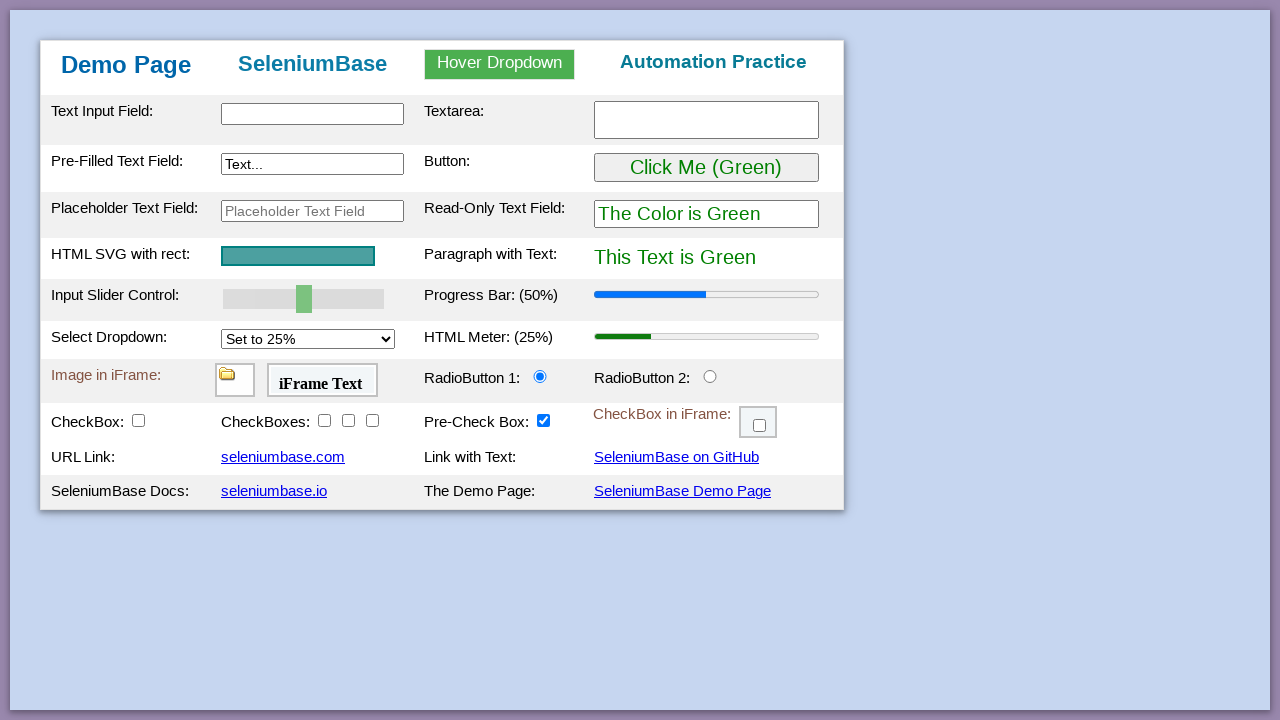

Hovered over dropdown menu button at (500, 64) on #myDropdown
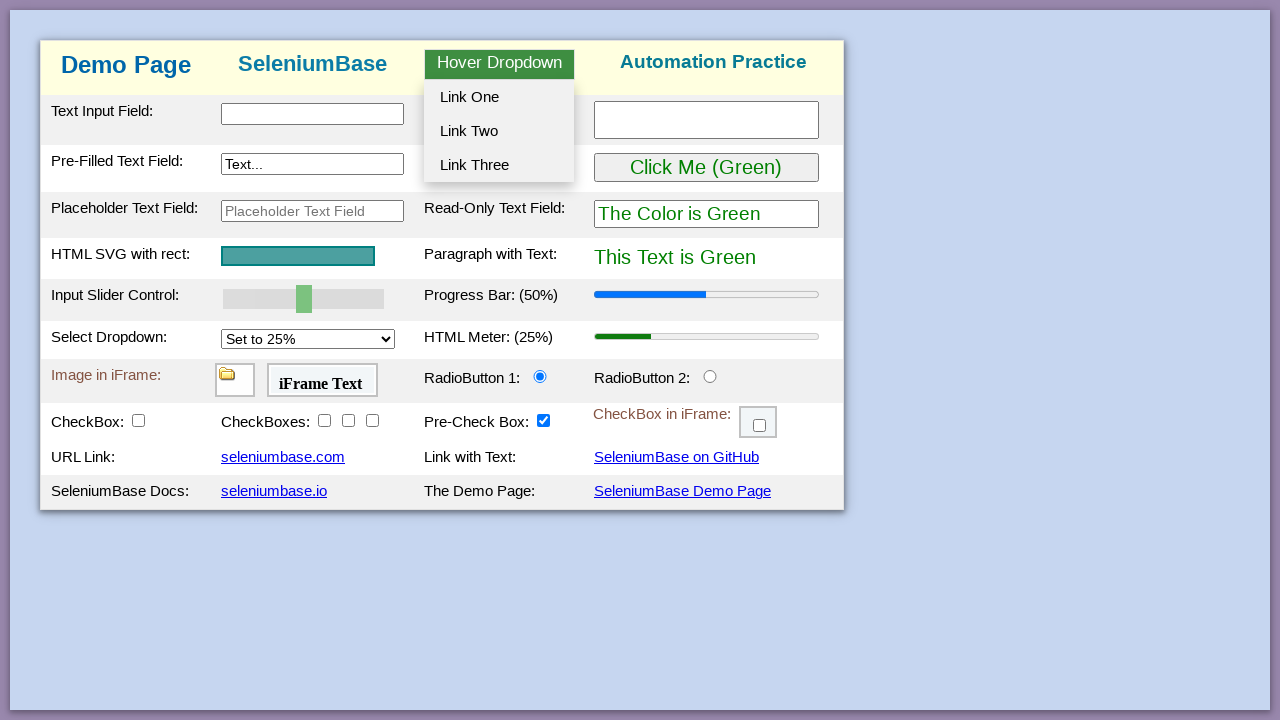

Clicked first dropdown option at (499, 97) on #dropOption1
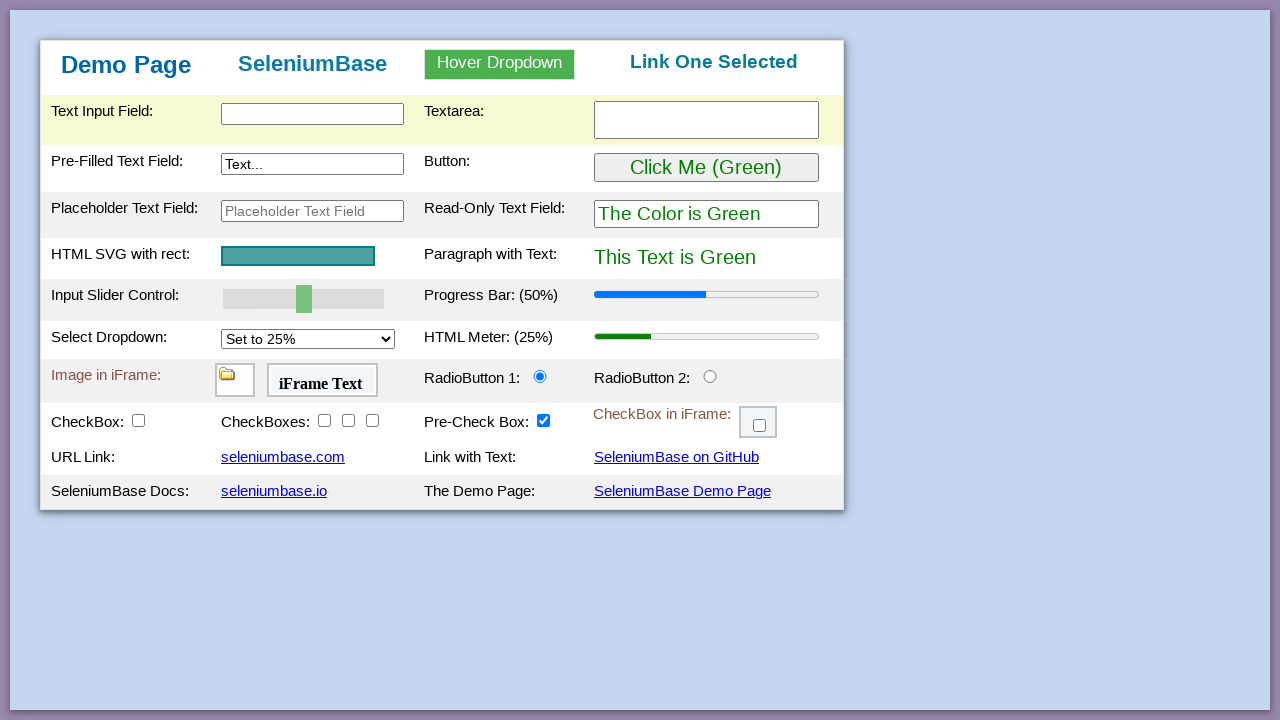

Located the selected link element
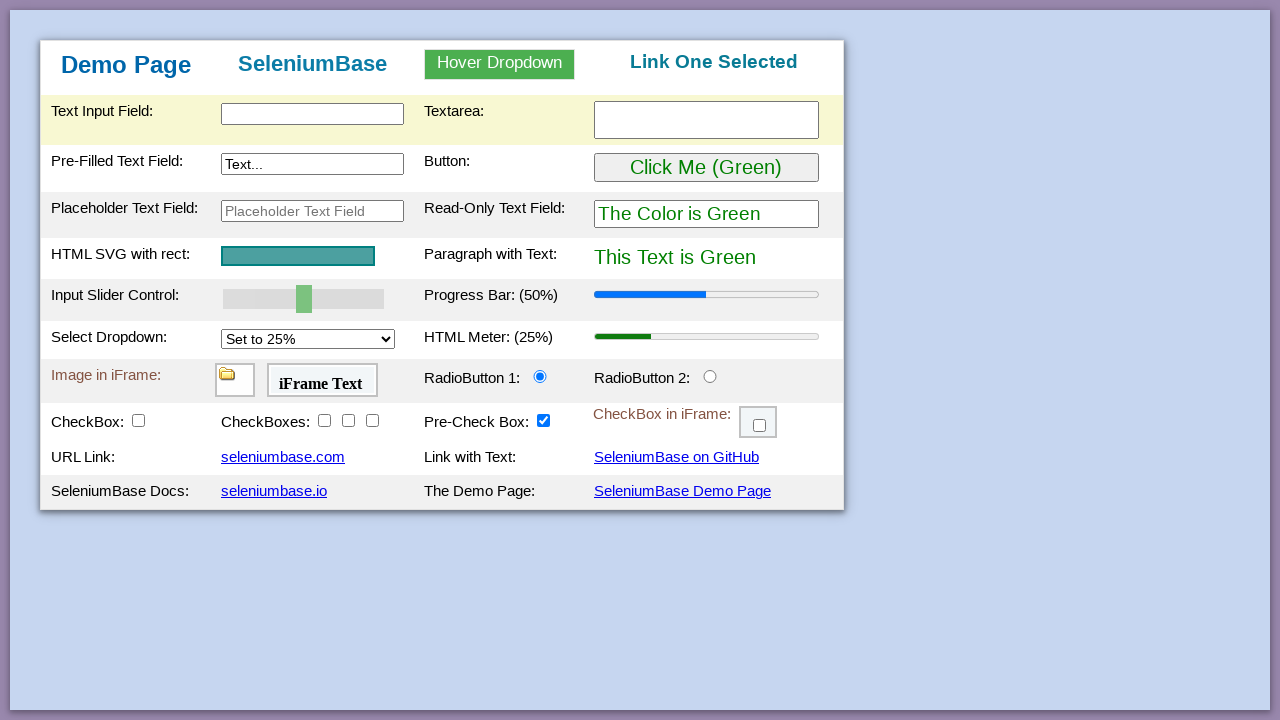

Verified that 'Link One Selected' text is displayed, confirming dropdown selection
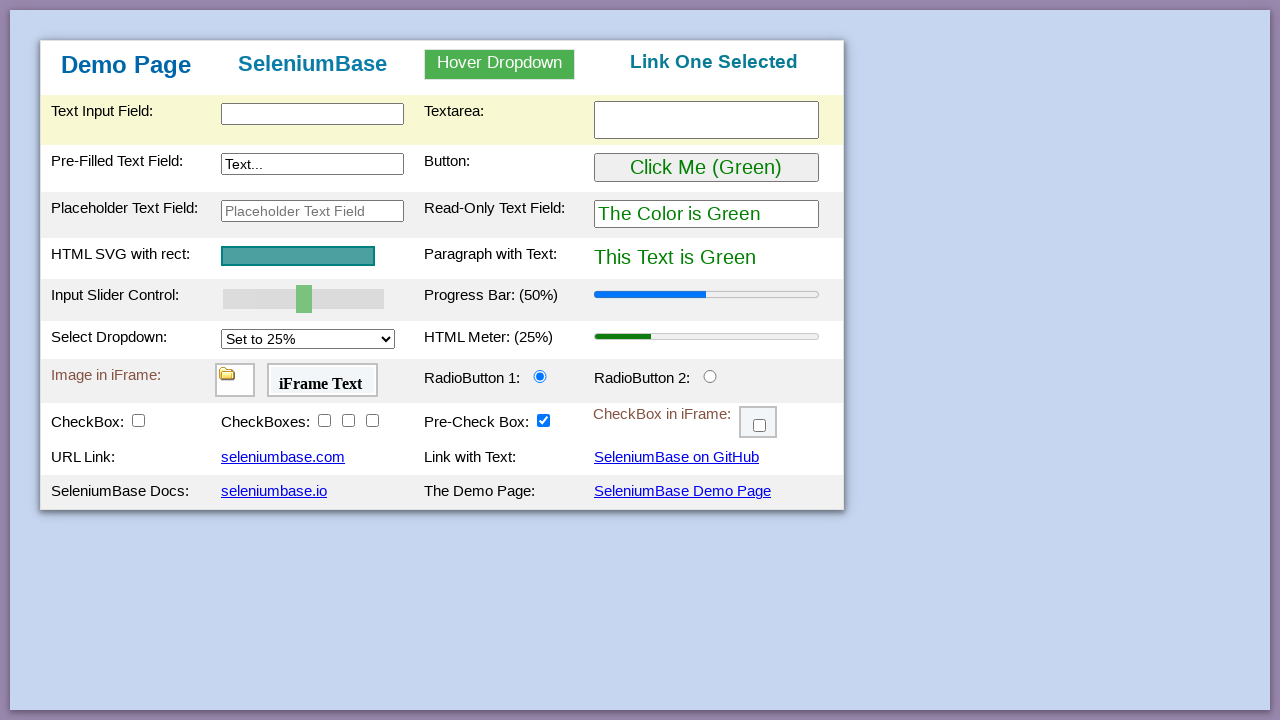

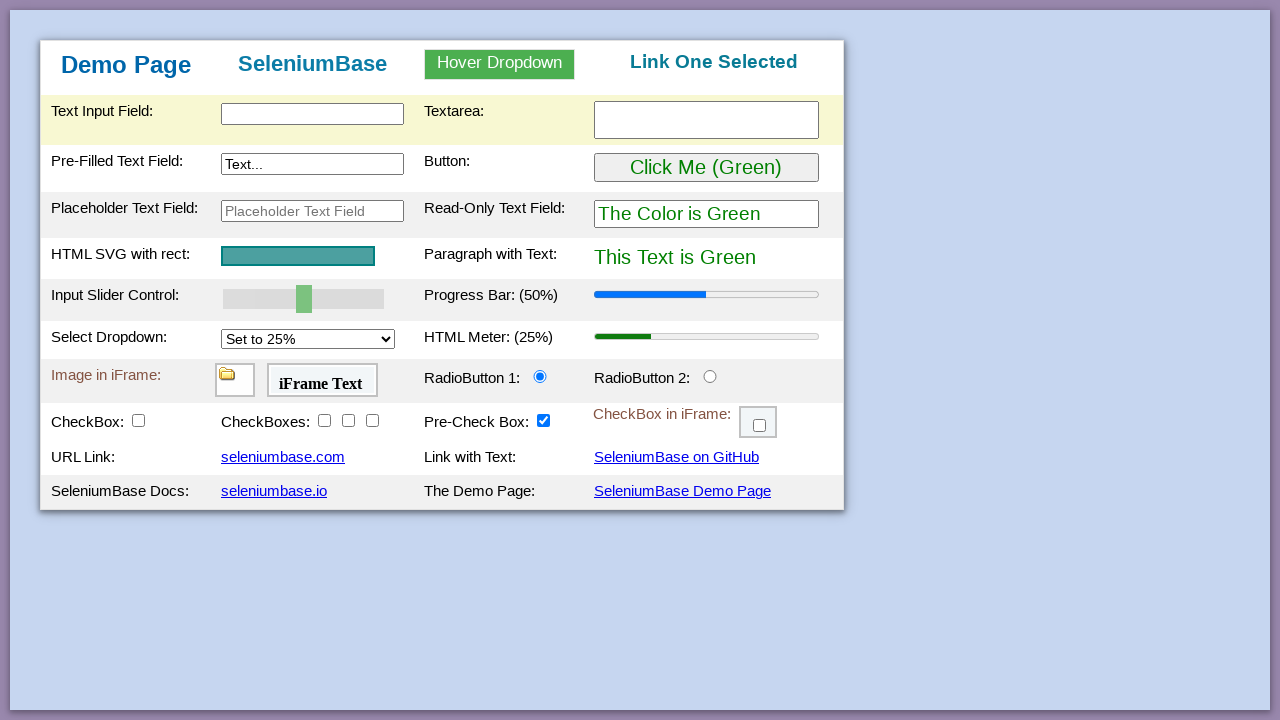